Tests sortable table functionality by clicking on column headers and verifying the table sorting behavior

Starting URL: http://the-internet.herokuapp.com/tables

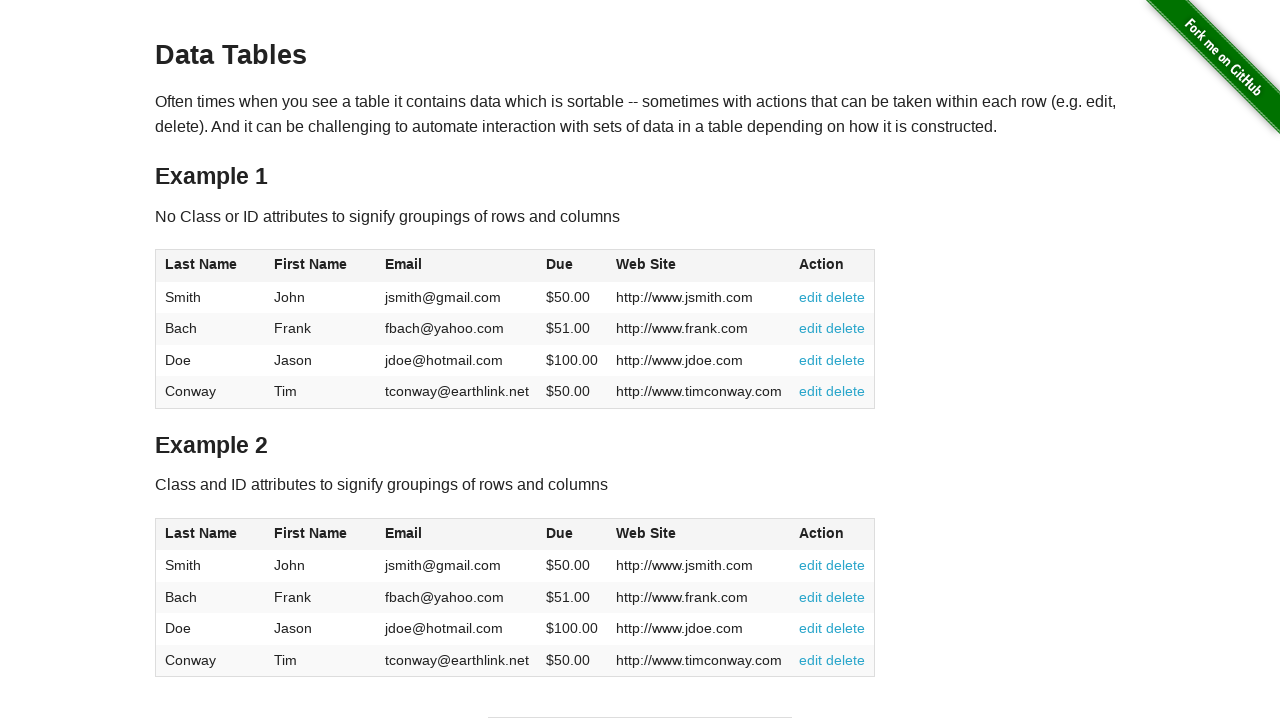

Clicked on Last Name column header to trigger sorting at (210, 266) on xpath=//*[@id="table1"]/thead/tr/th[1]
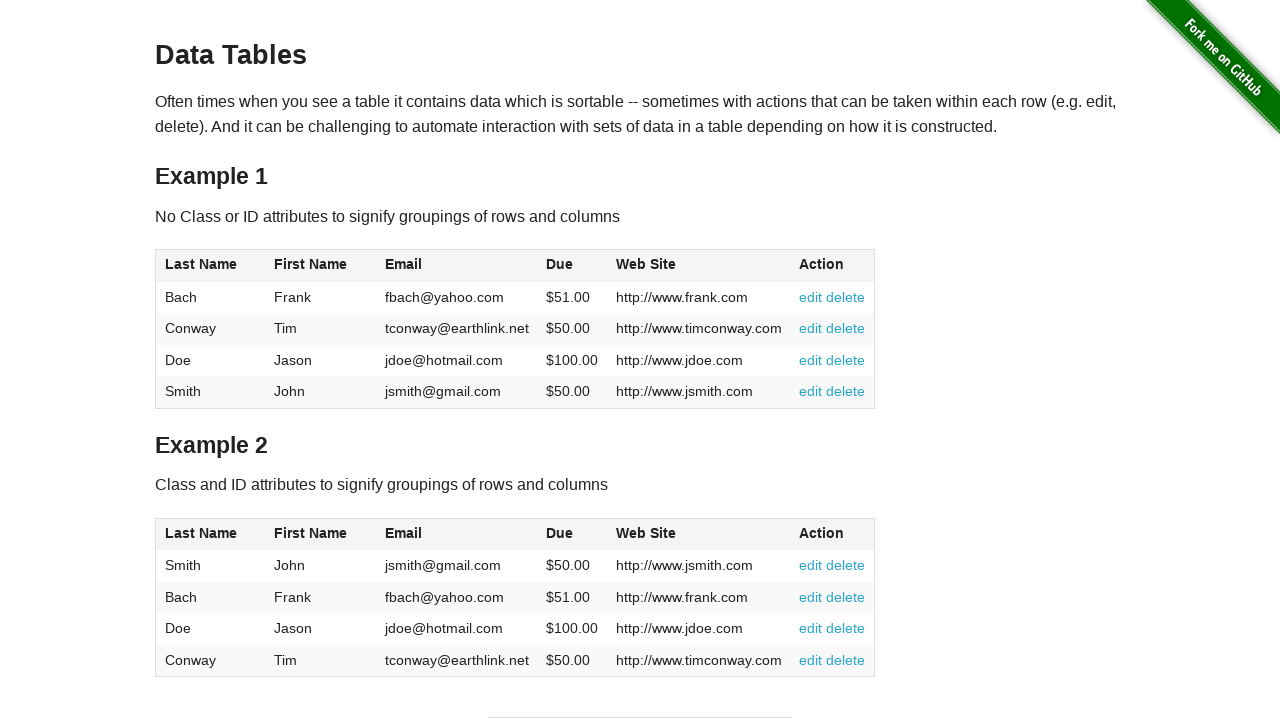

Waited for table to update after sorting
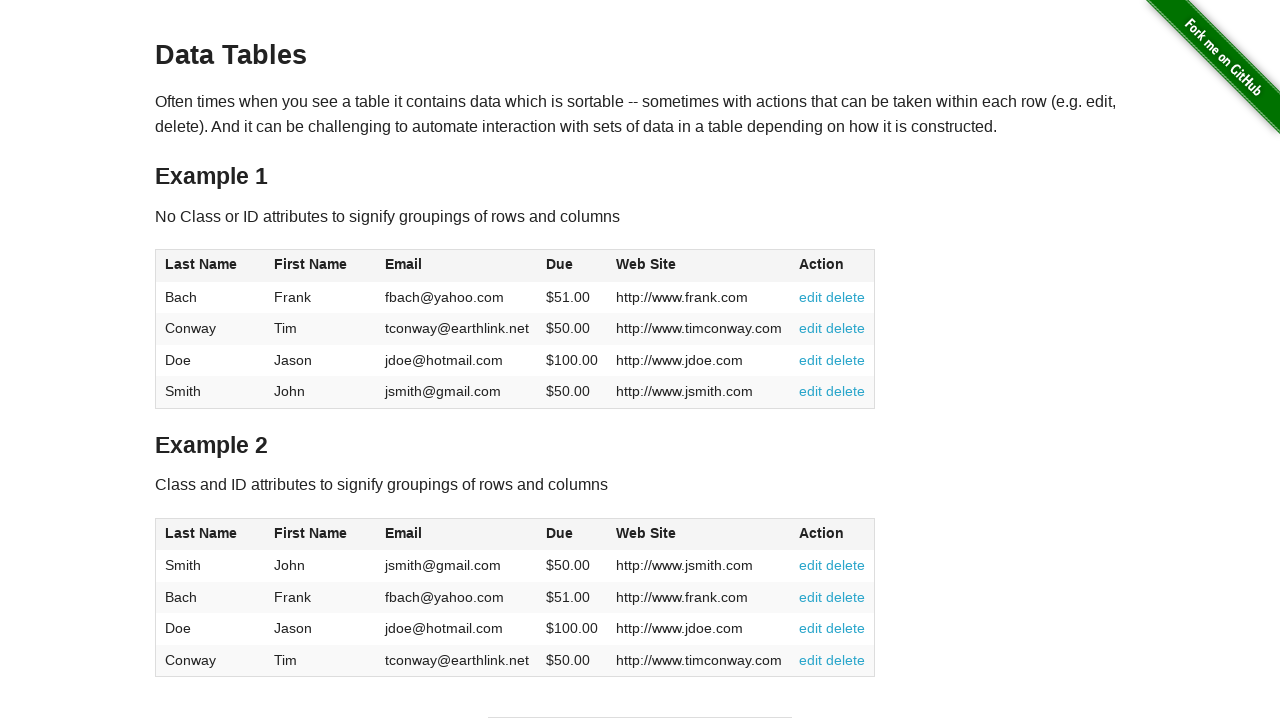

Located Last Name column header element
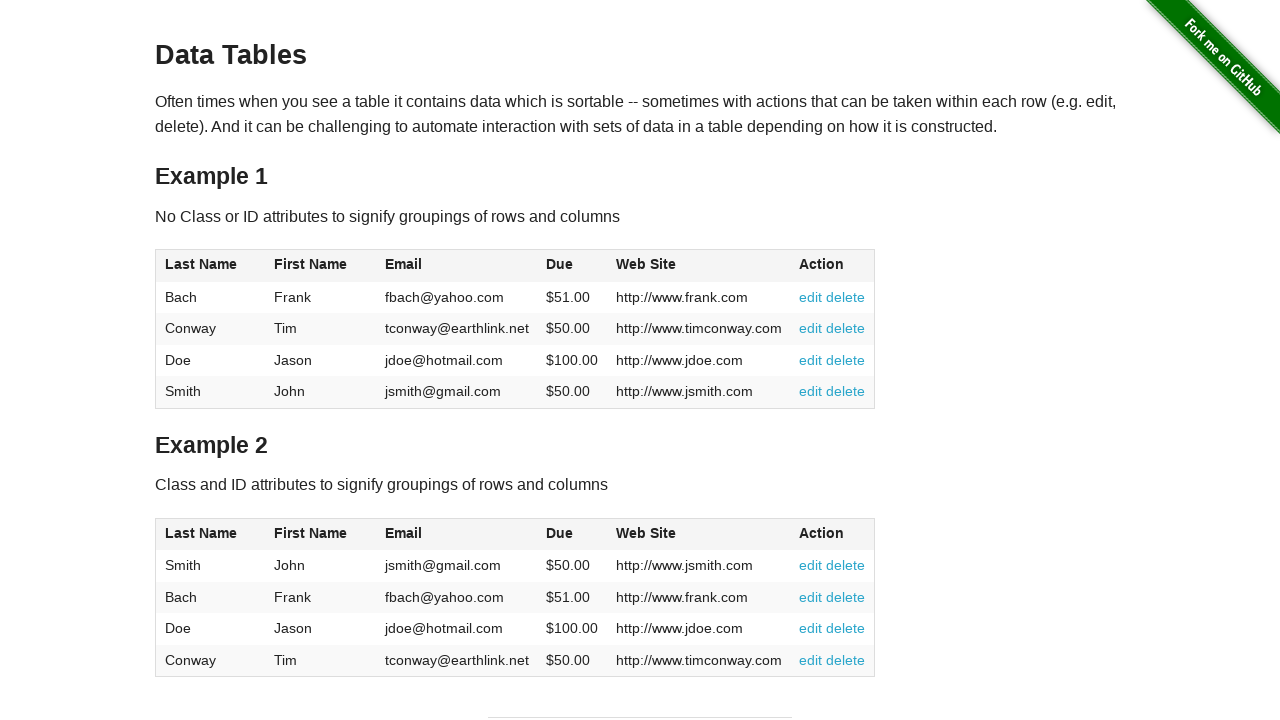

Retrieved class attribute from Last Name column header
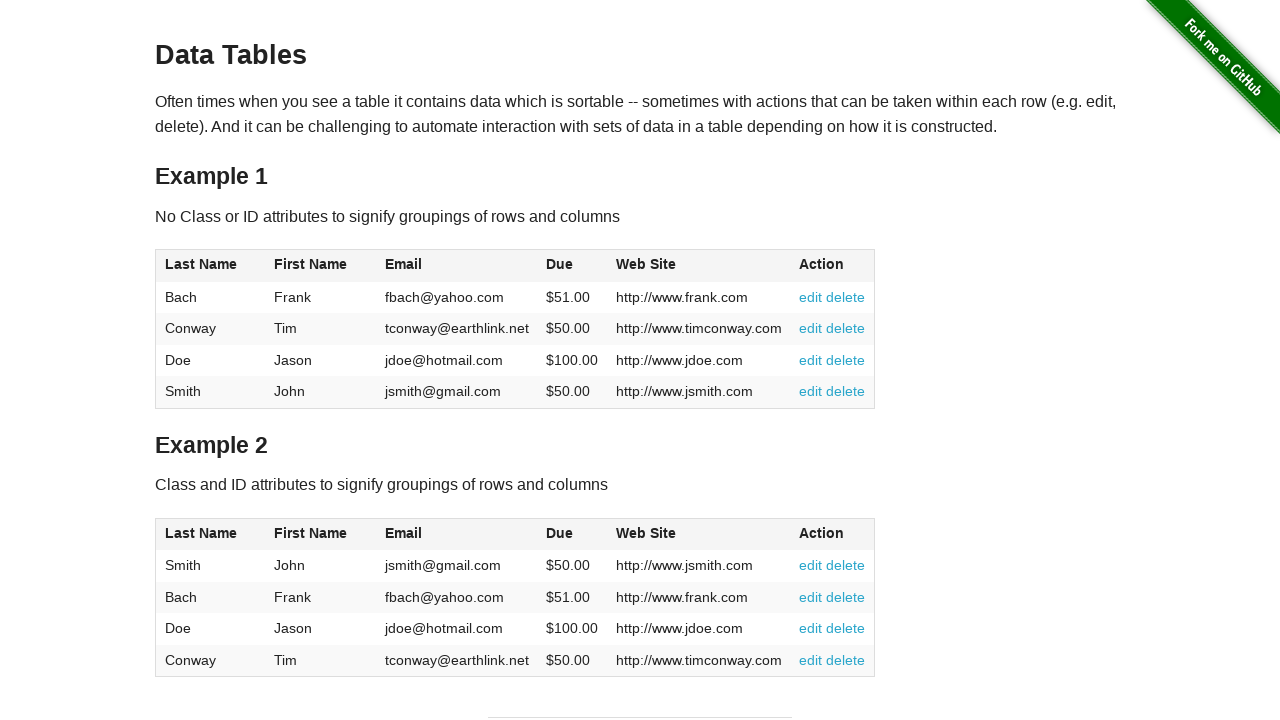

Verified that table is sortable - sorting class found in header
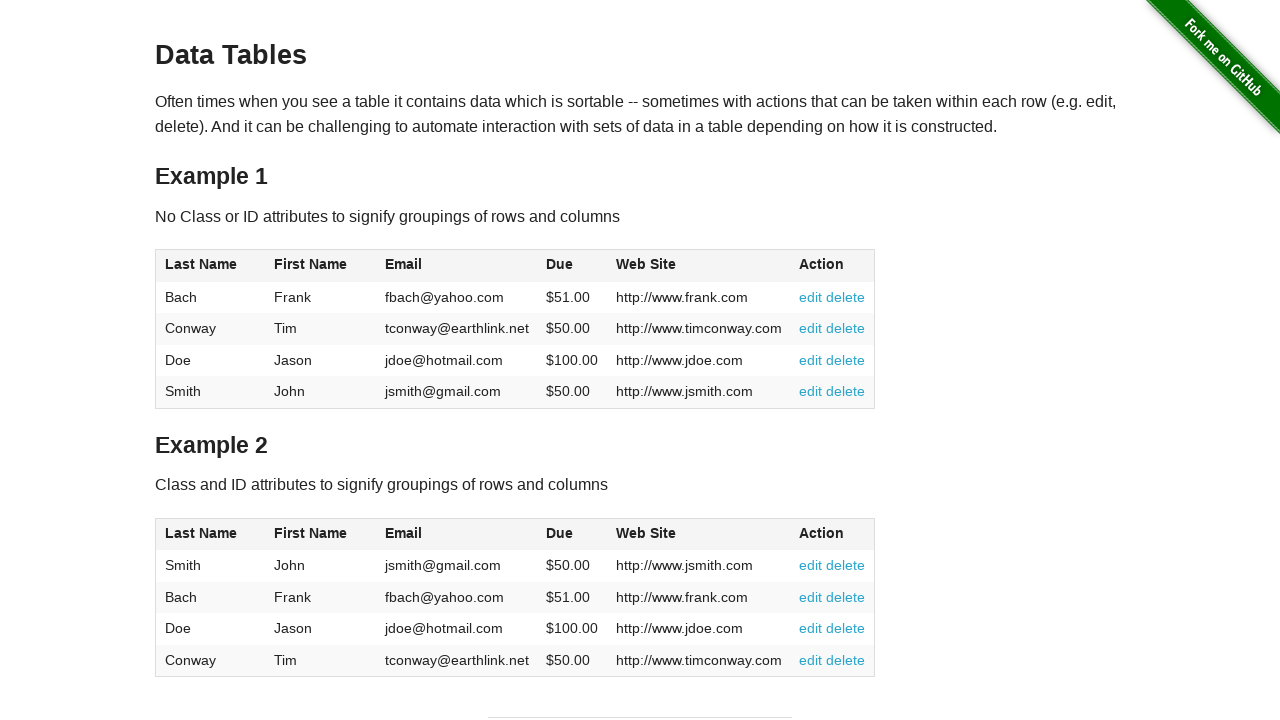

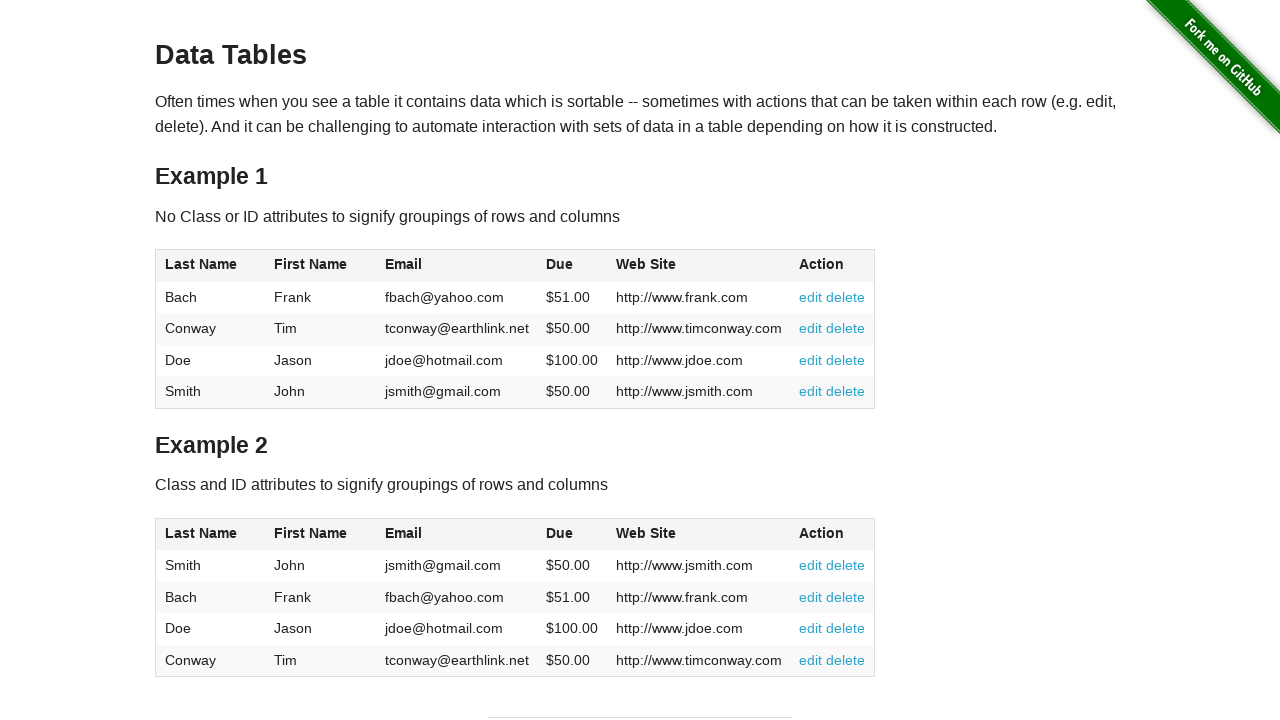